Tests form input functionality by filling the first name field with text

Starting URL: https://techcanvass.com/examples/register.html

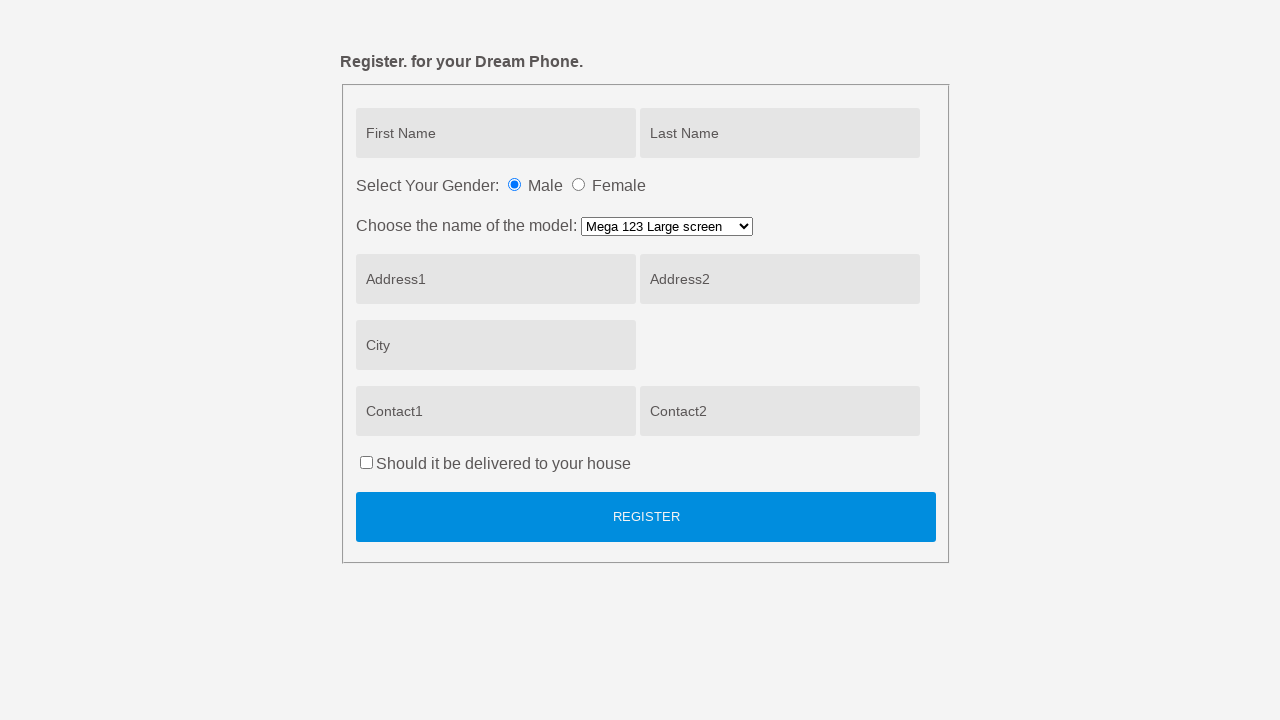

Located first name input field using XPath selector
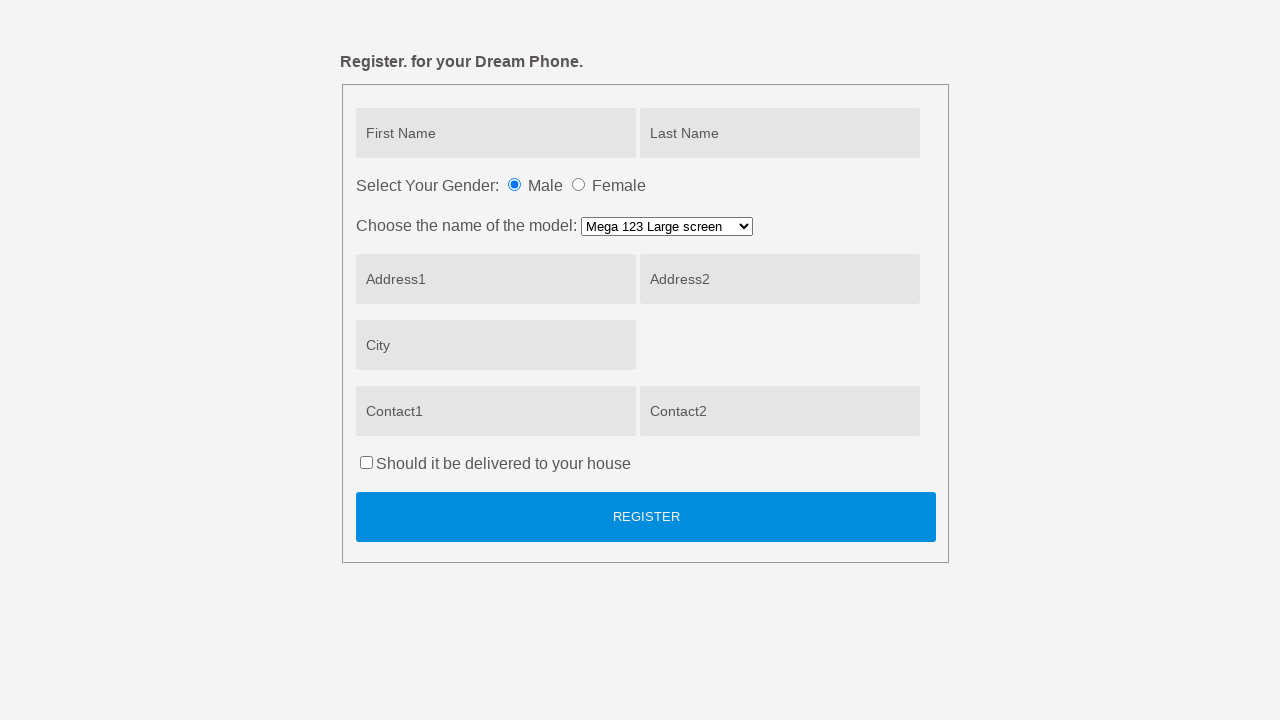

Cleared the first name input field on xpath=//input[@value='First Name']
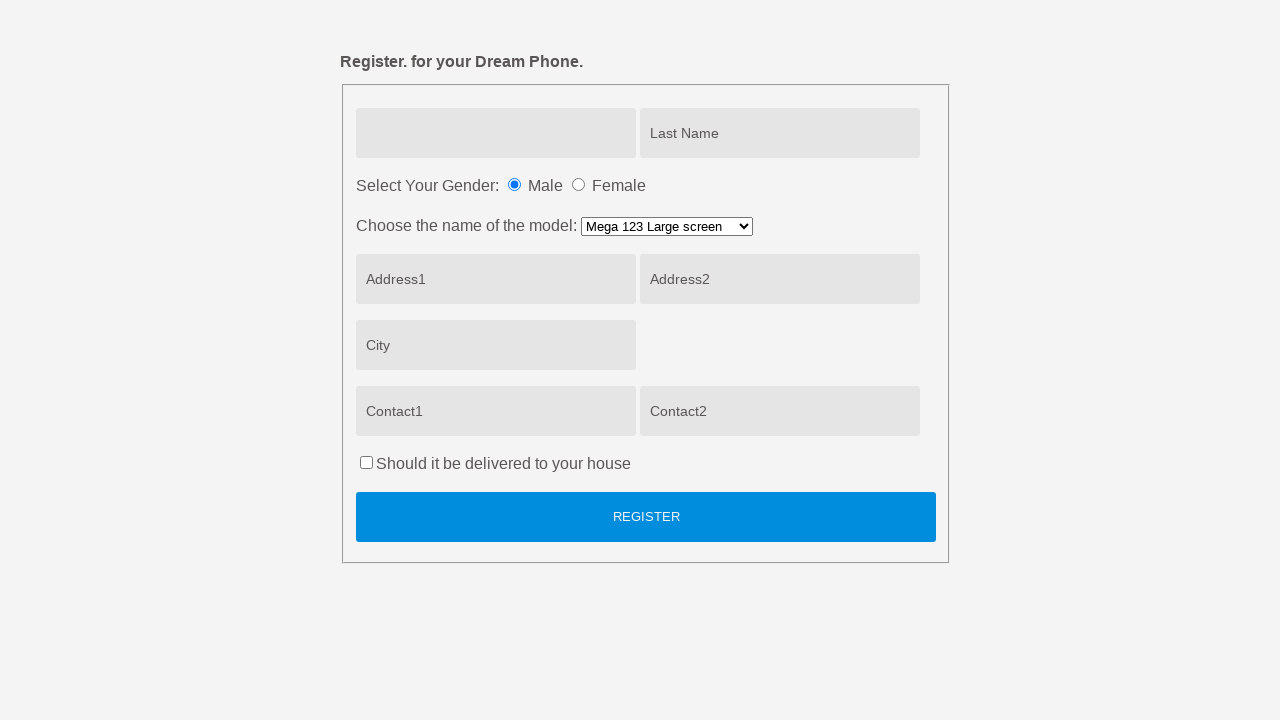

Filled first name field with 'I AM GURAMI' on xpath=//input[@value='First Name']
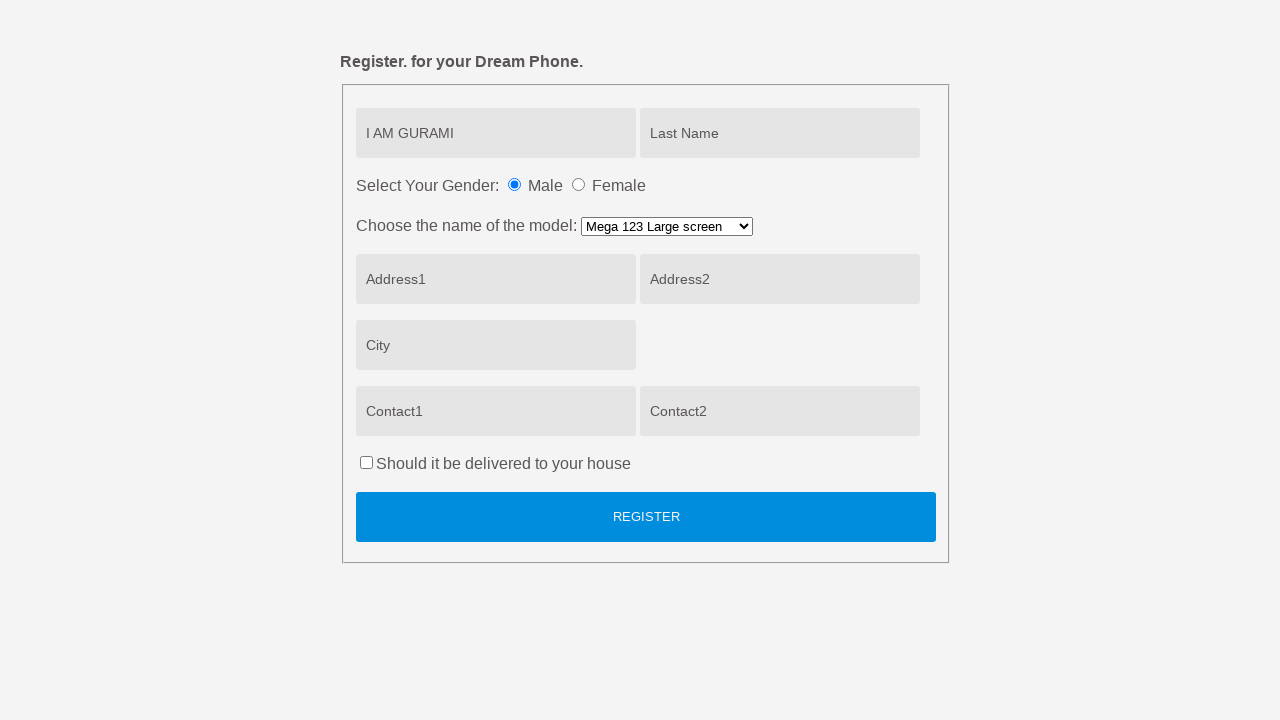

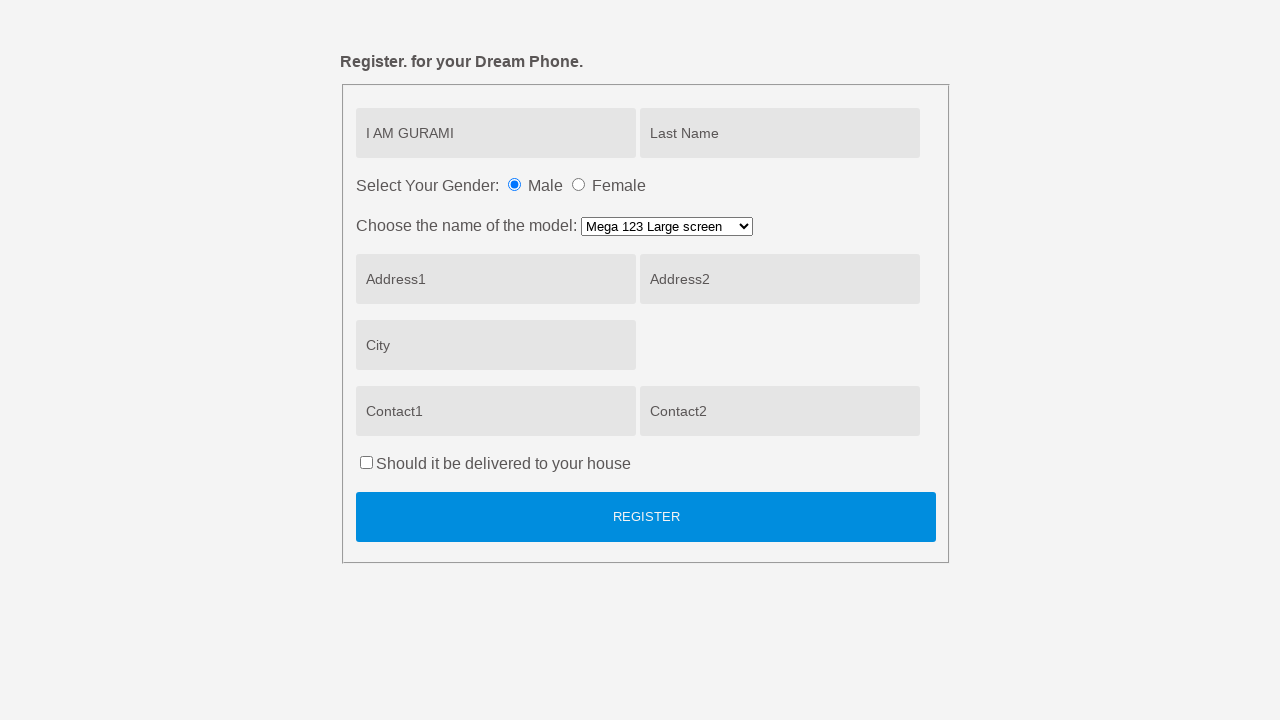